Tests the text box form using method source data by filling username, email, and address fields, then verifying the output

Starting URL: https://demoqa.com/text-box

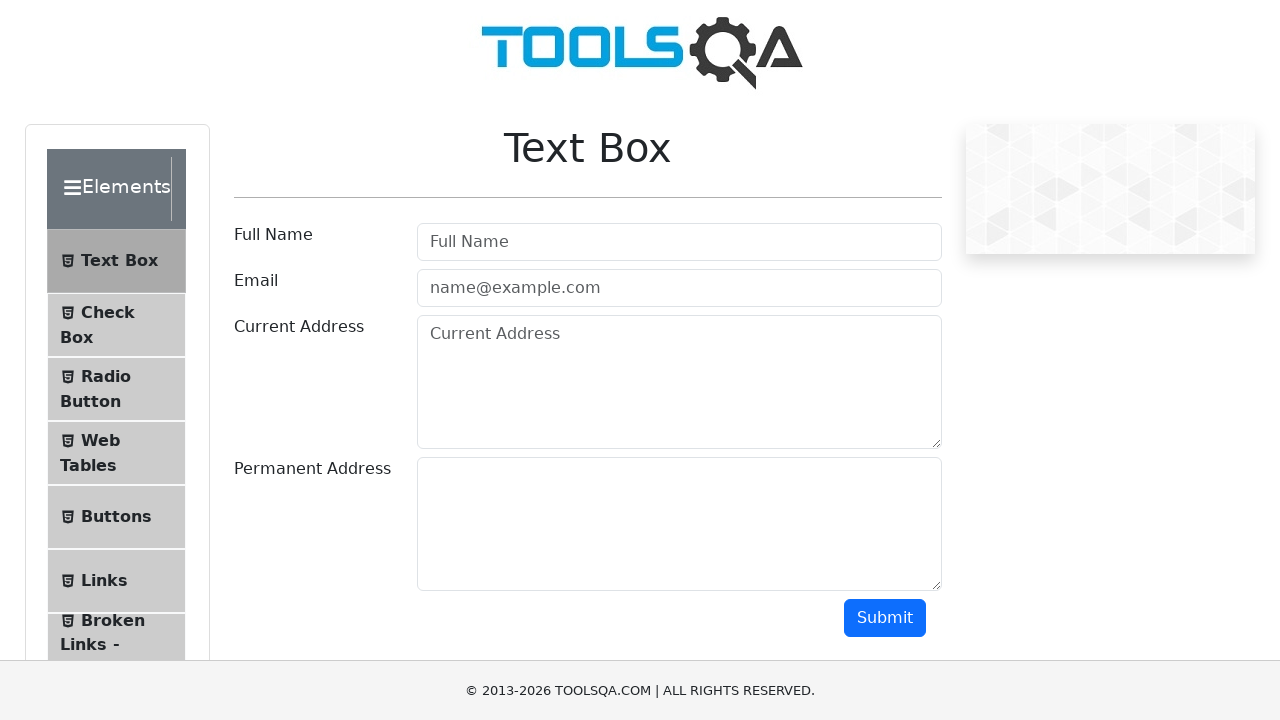

Filled username field with 'SarahSmith' on #userName
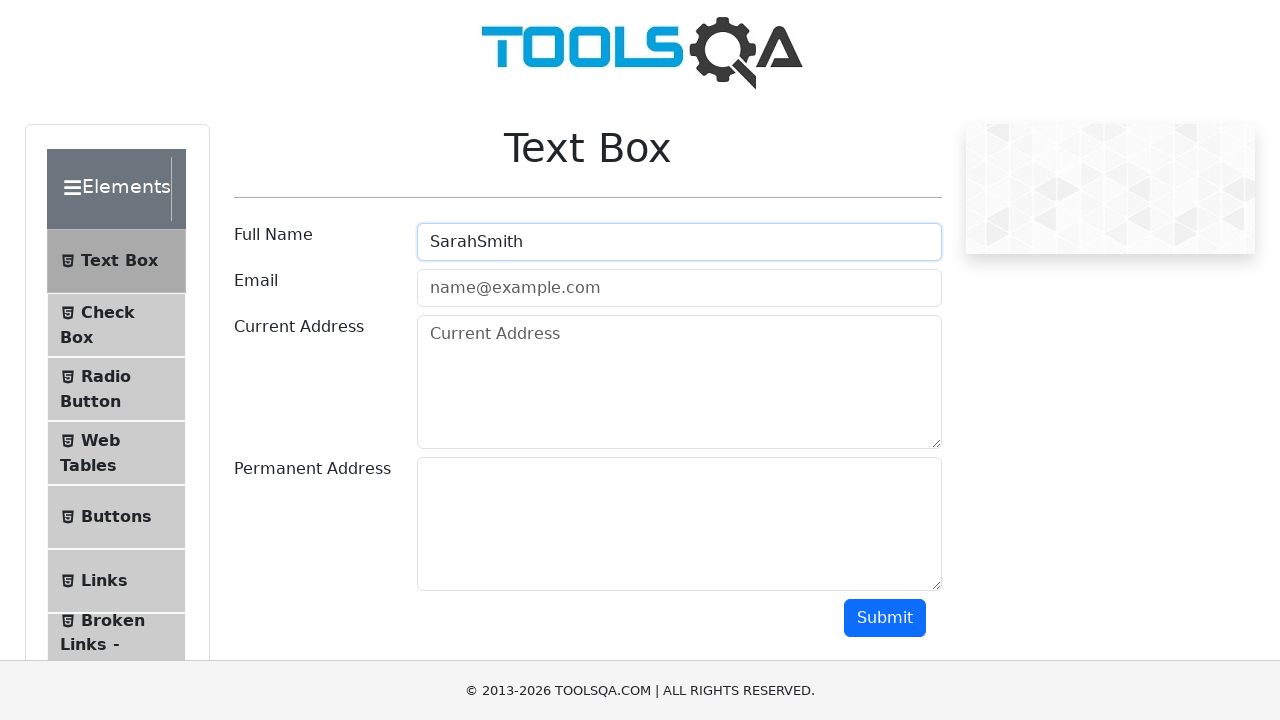

Filled email field with 'sarah.smith@example.com' on #userEmail
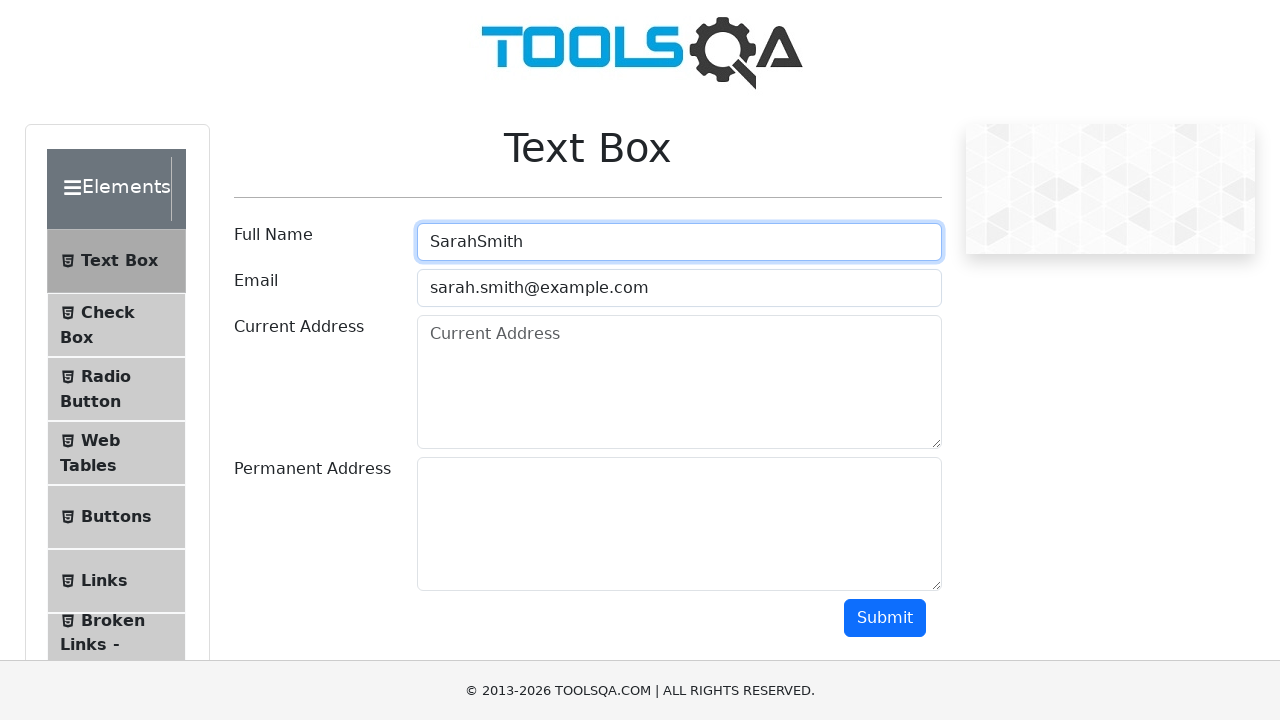

Filled current address field with '456 Oak Avenue' on #currentAddress
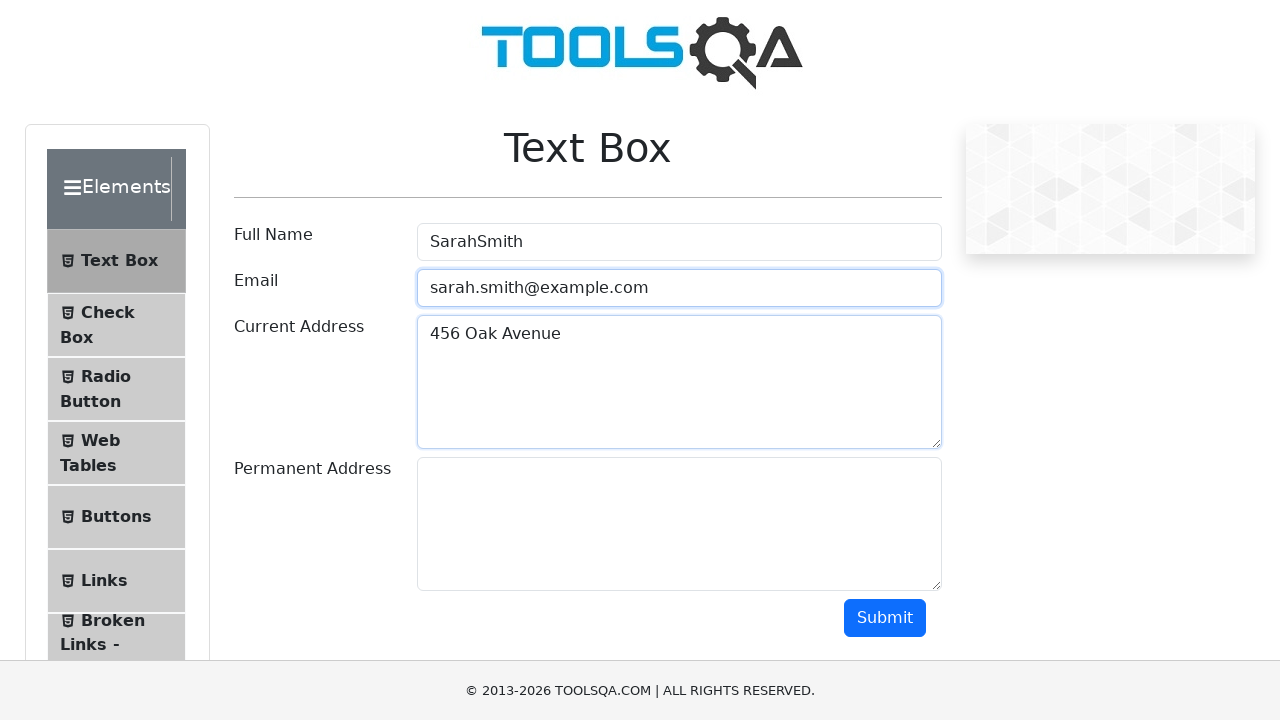

Clicked submit button to submit the form at (885, 618) on #submit
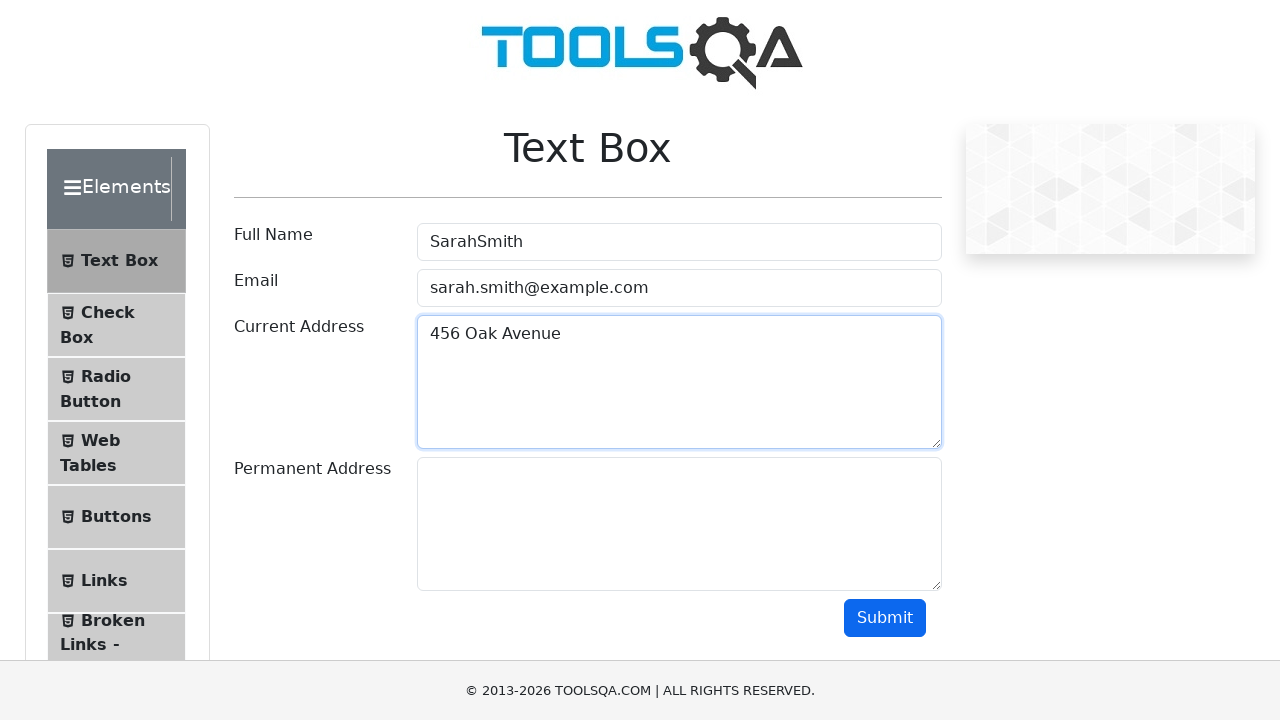

Verified output section contains submitted username 'SarahSmith'
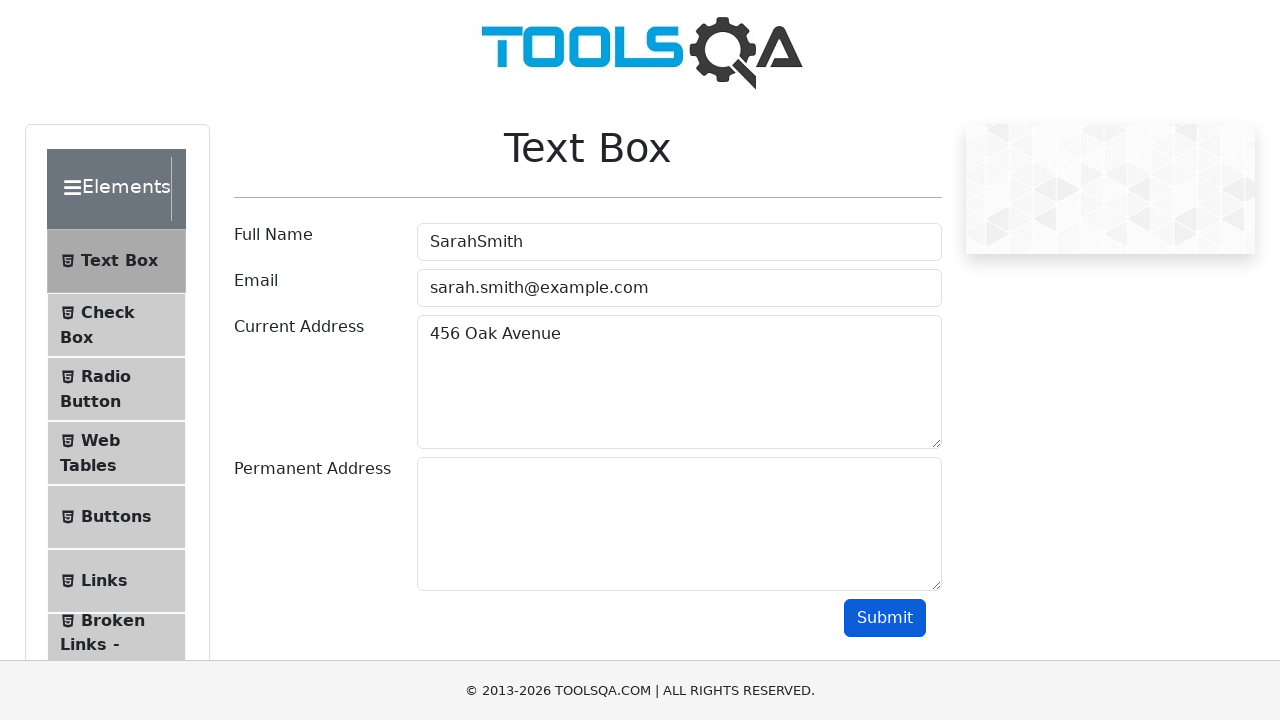

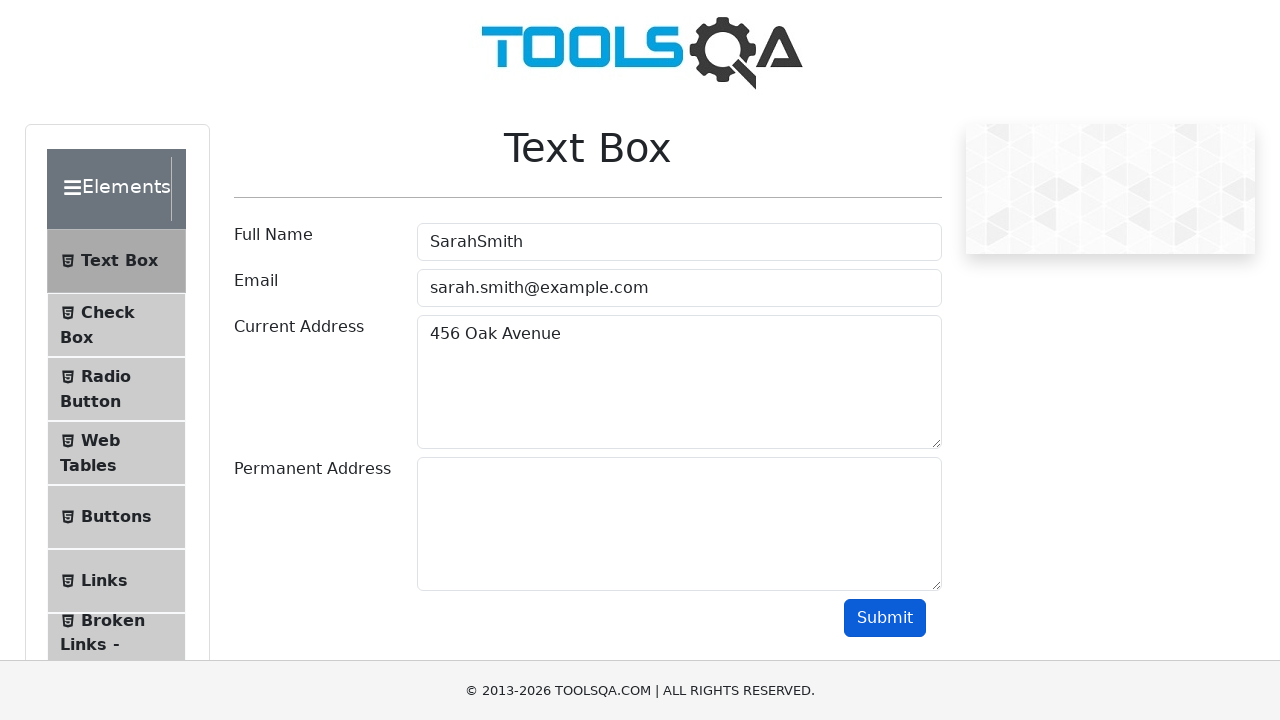